Tests dynamic input field enabling functionality by verifying the input is initially disabled, clicking the Enable button, verifying the "It's enabled!" message appears, and confirming the input becomes enabled.

Starting URL: http://the-internet.herokuapp.com/dynamic_controls

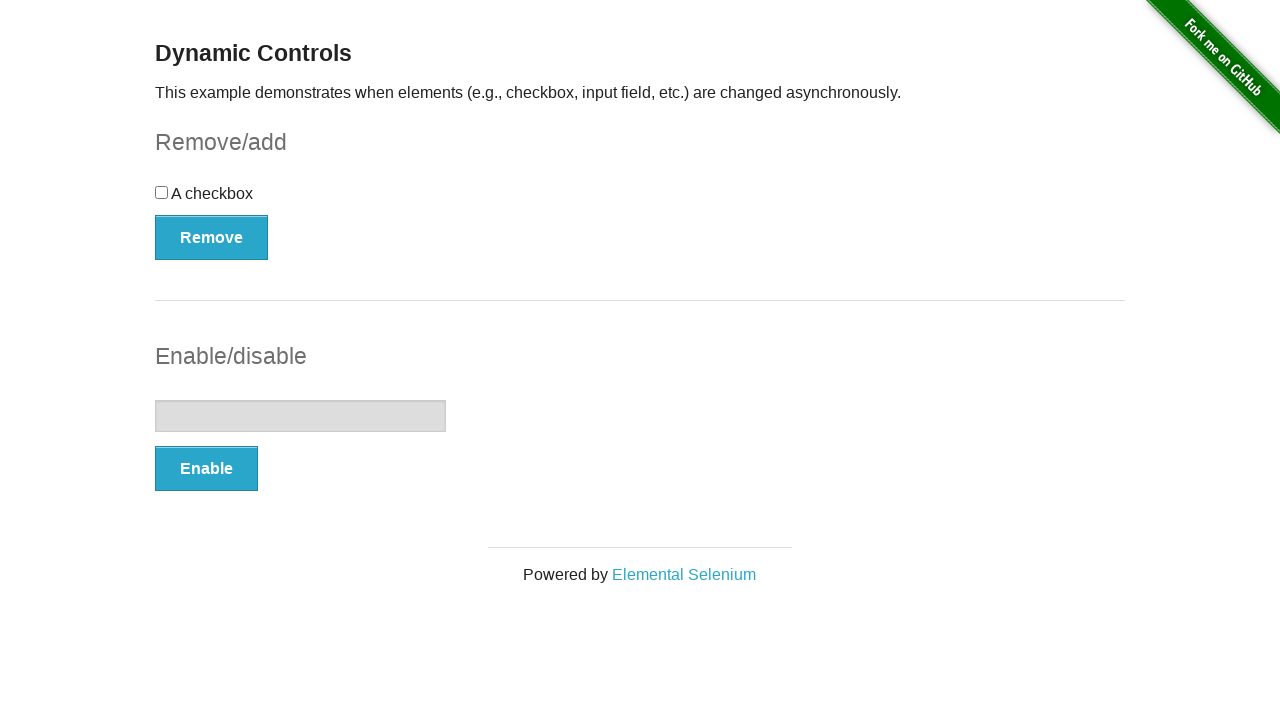

Input field became visible
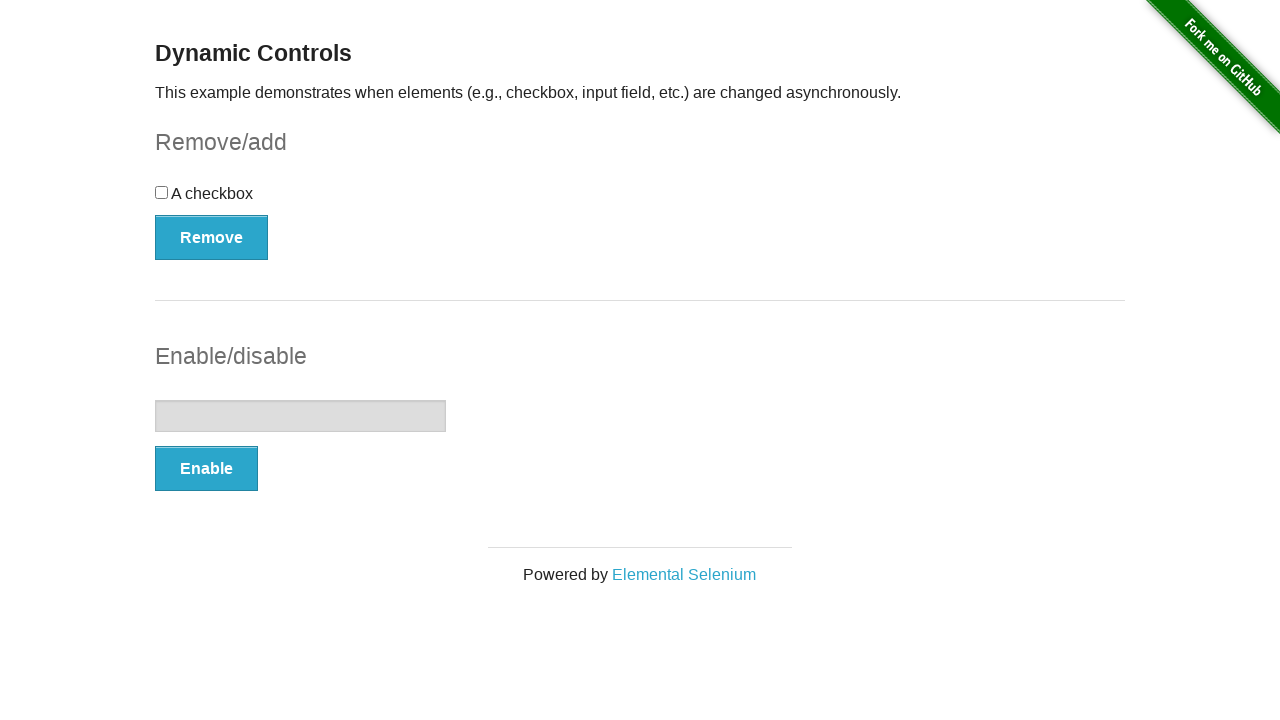

Verified input field is initially disabled
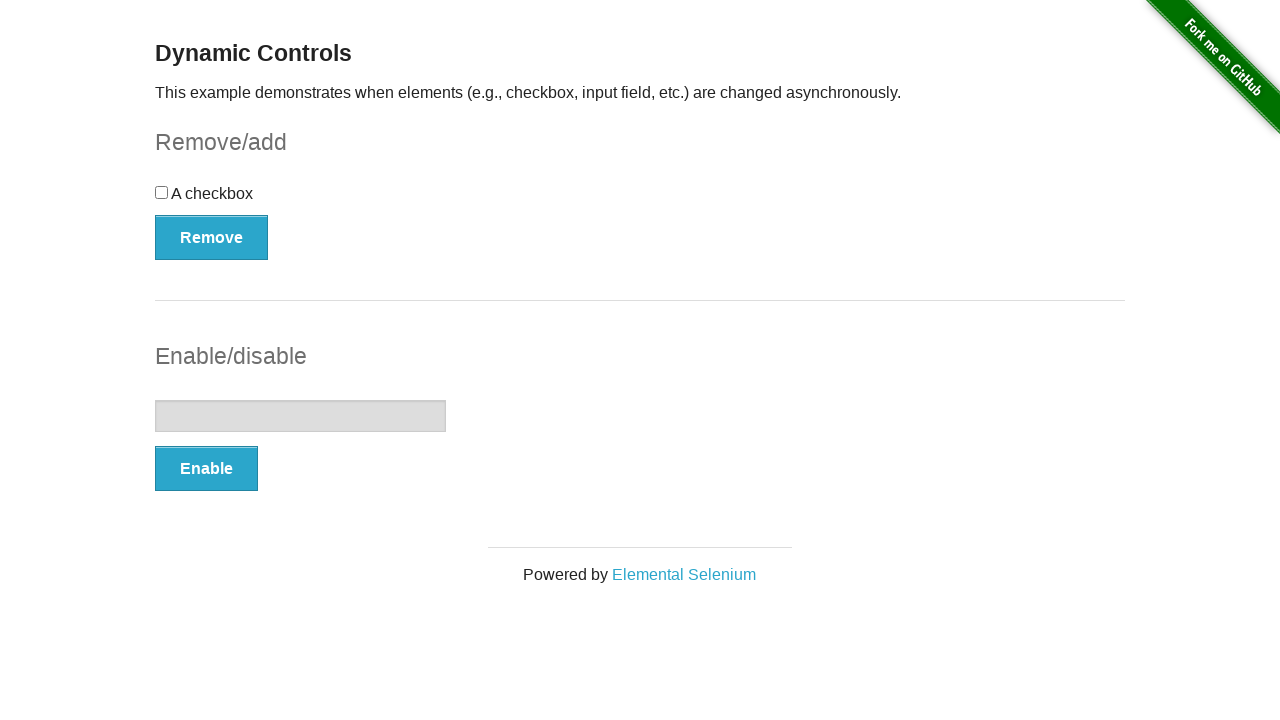

Clicked the Enable button at (206, 469) on button[onclick='swapInput()']
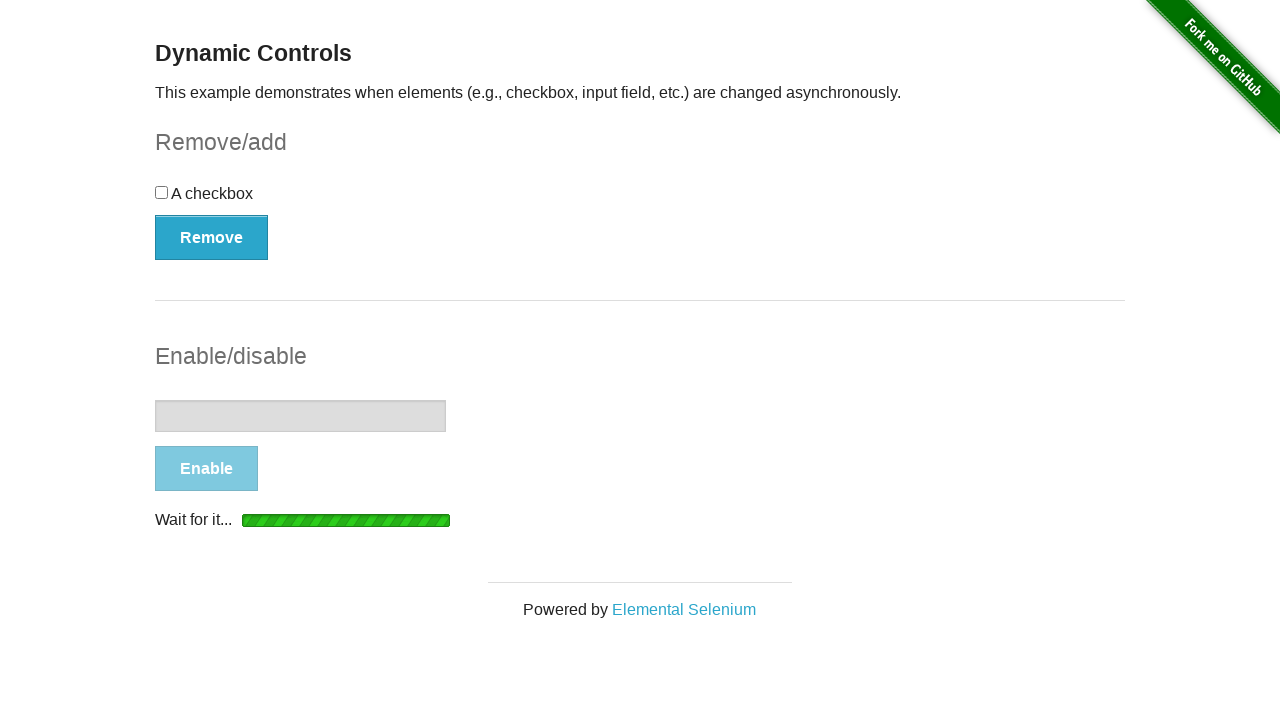

Success message 'It's enabled!' appeared
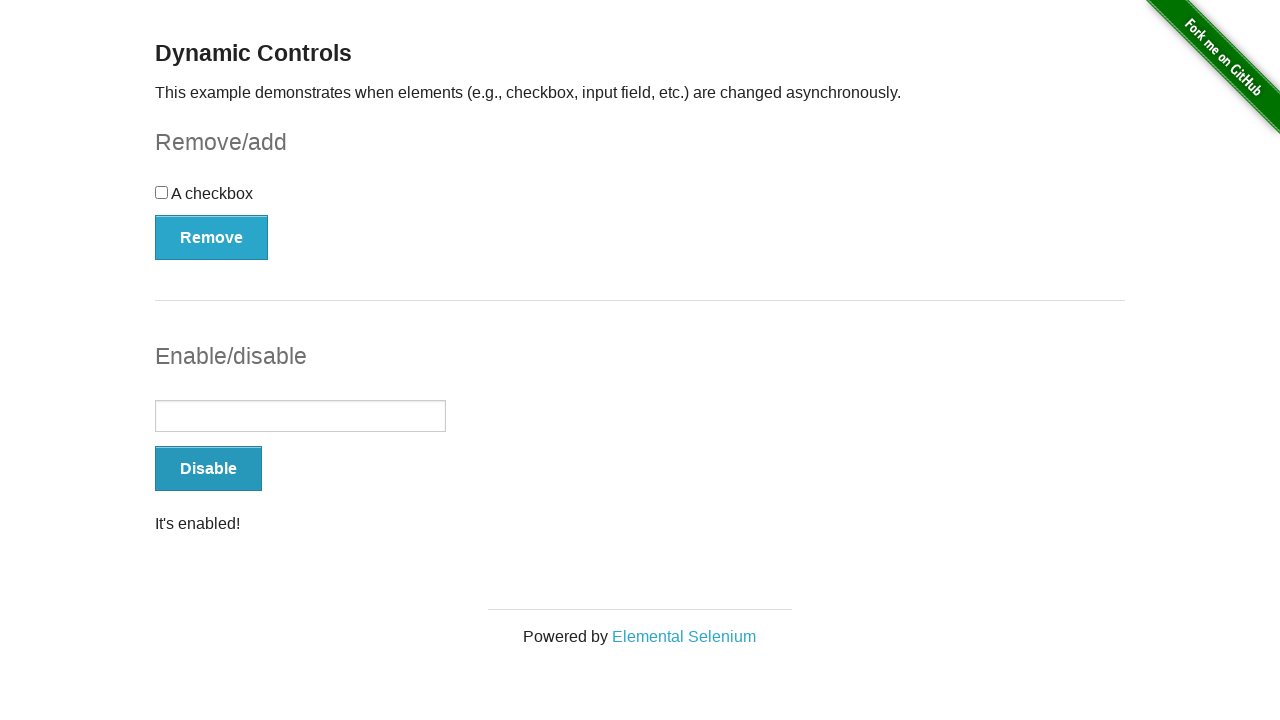

Verified message text content is correct
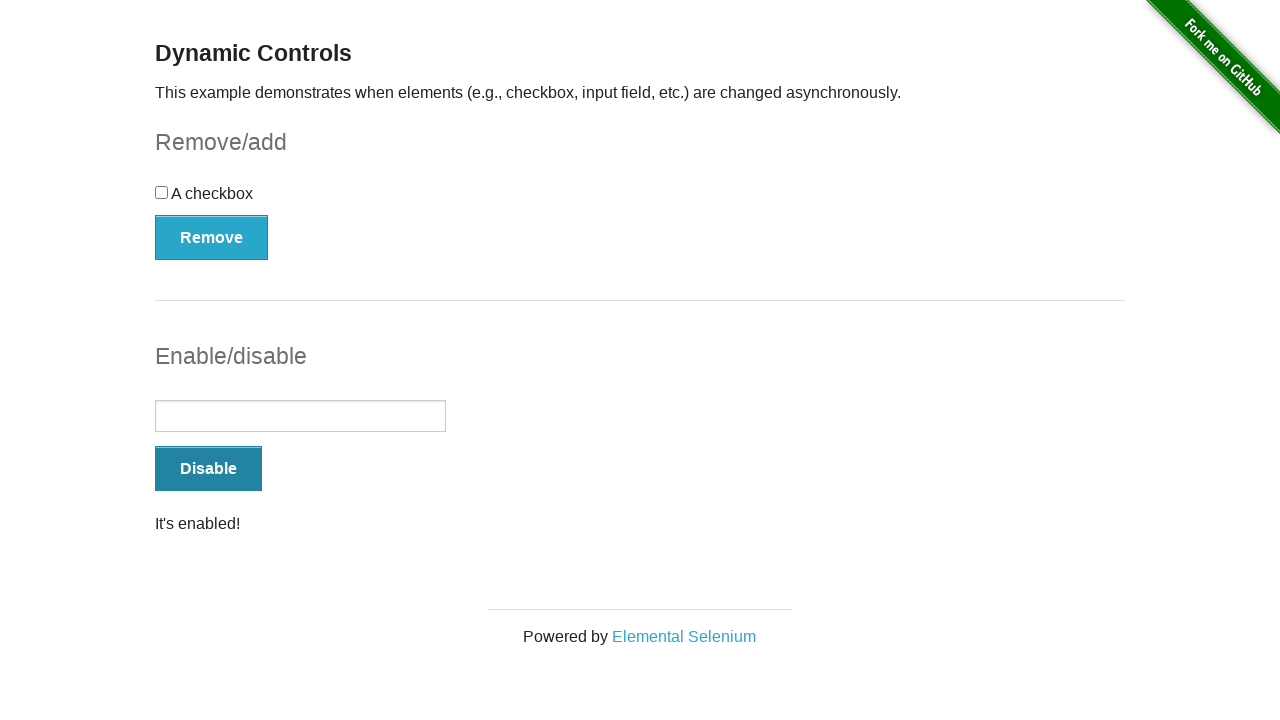

Clicked on input field at (300, 416) on input[type='text']
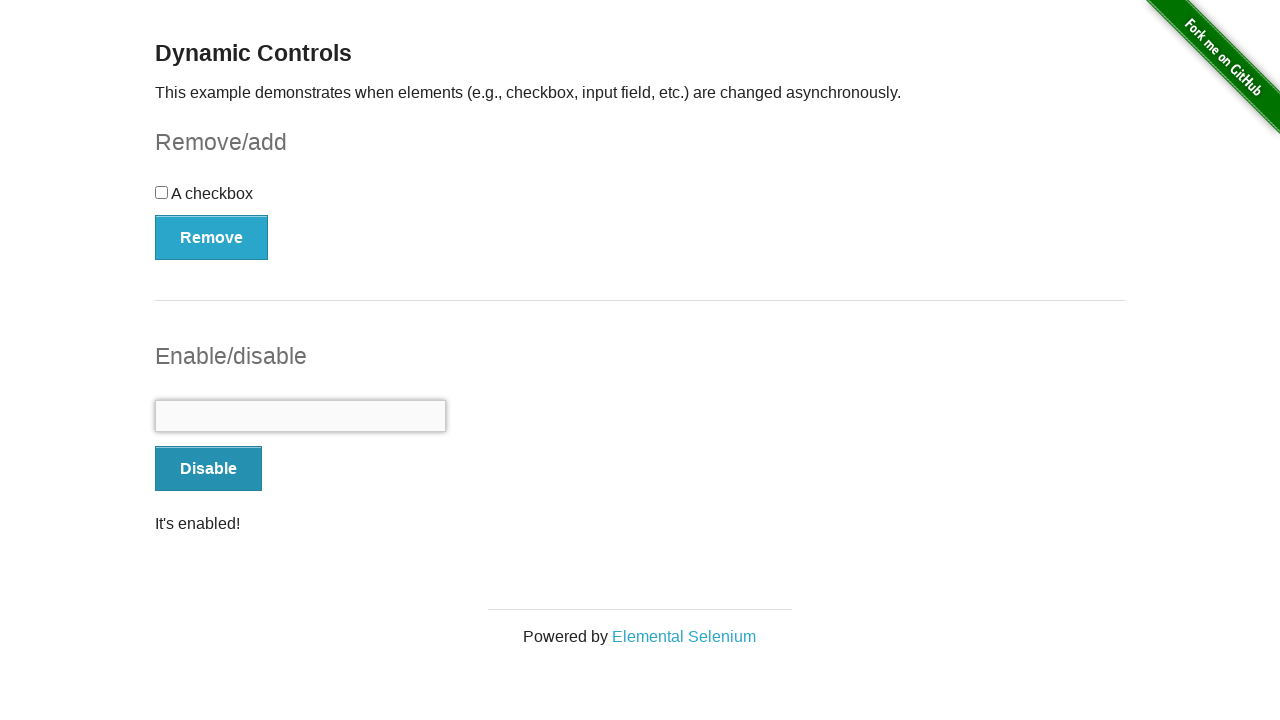

Verified input field is now enabled
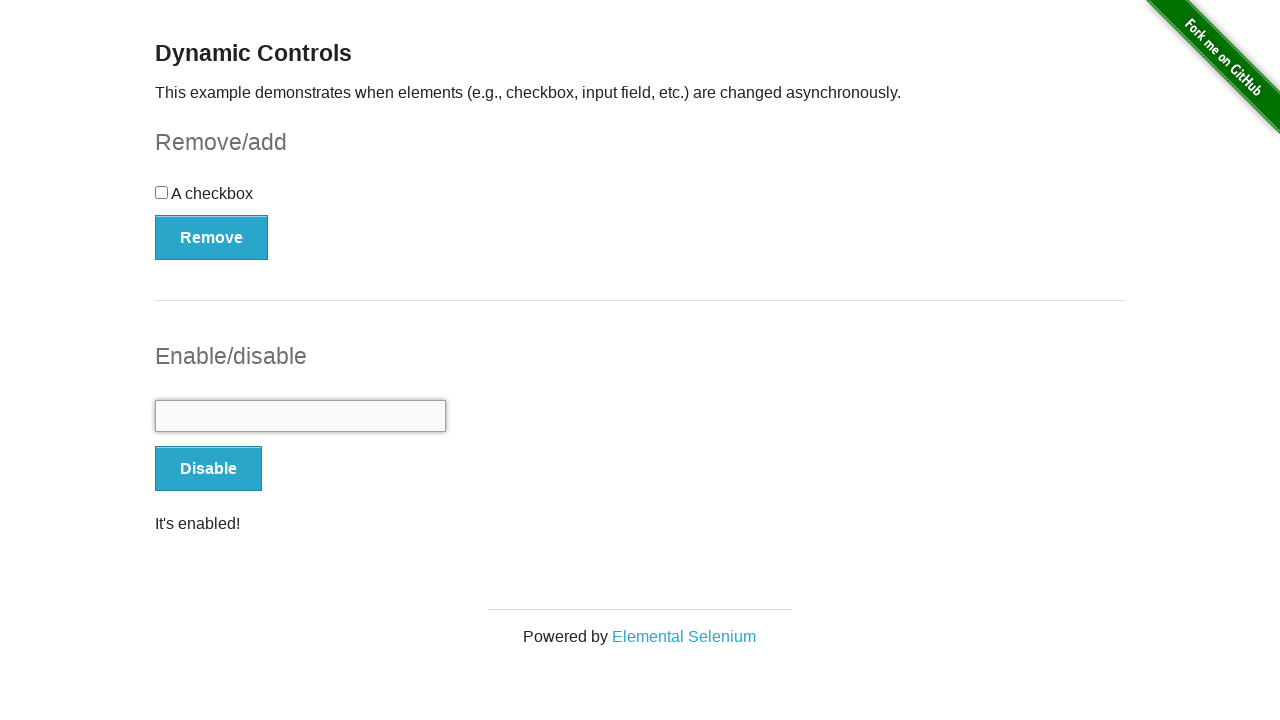

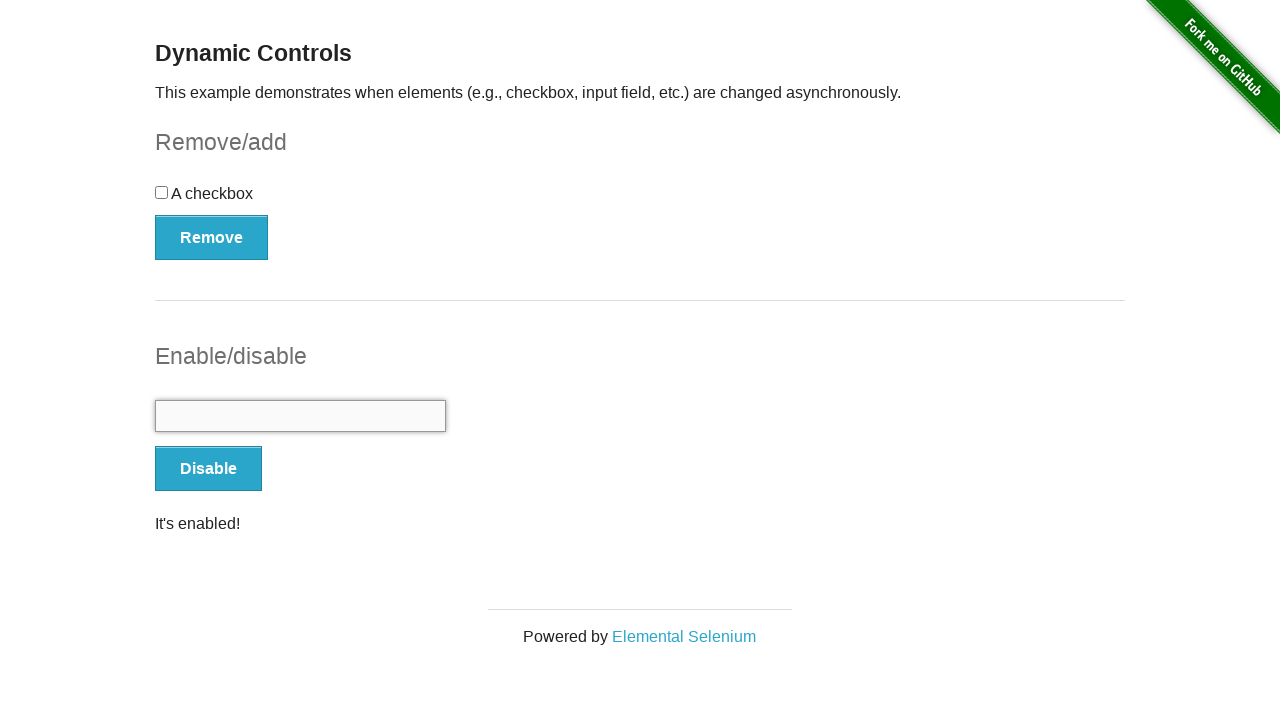